Creates 5 todo tasks in the TodoMVC app and verifies that the first checkbox is not selected by default

Starting URL: https://todomvc.com/examples/vue/dist/#/

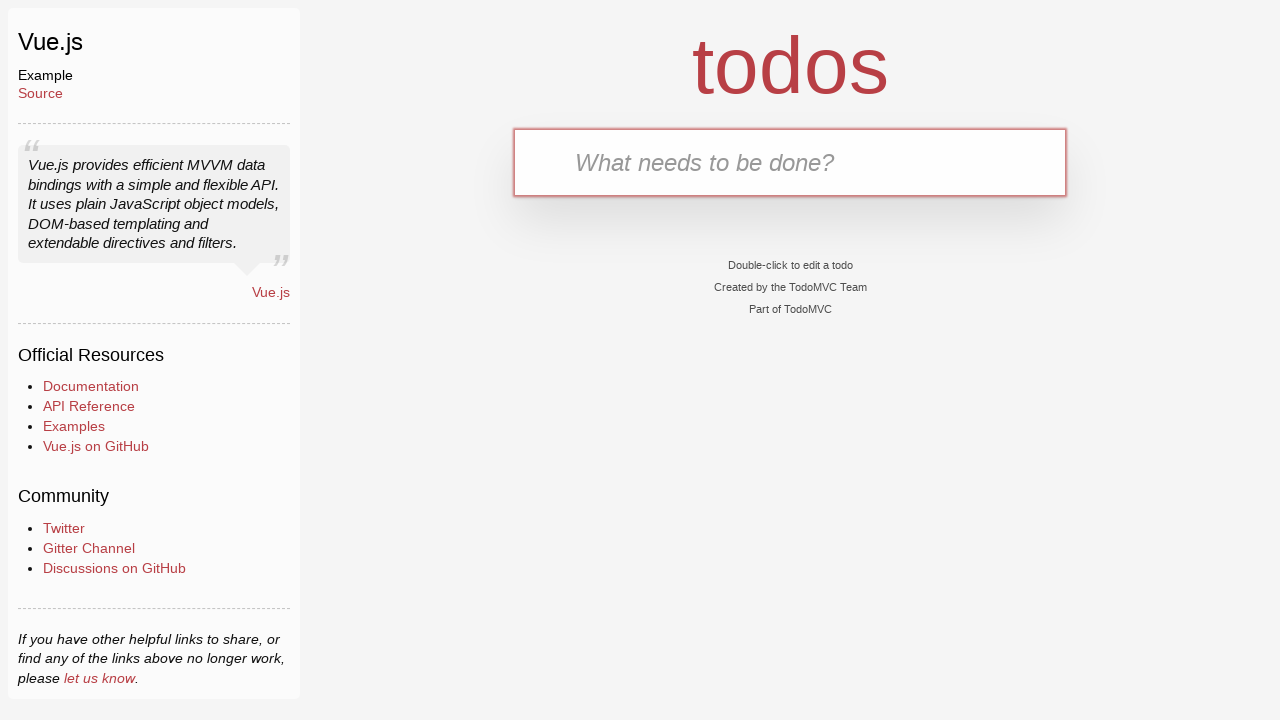

Filled todo input with 'tarea 1' on .new-todo
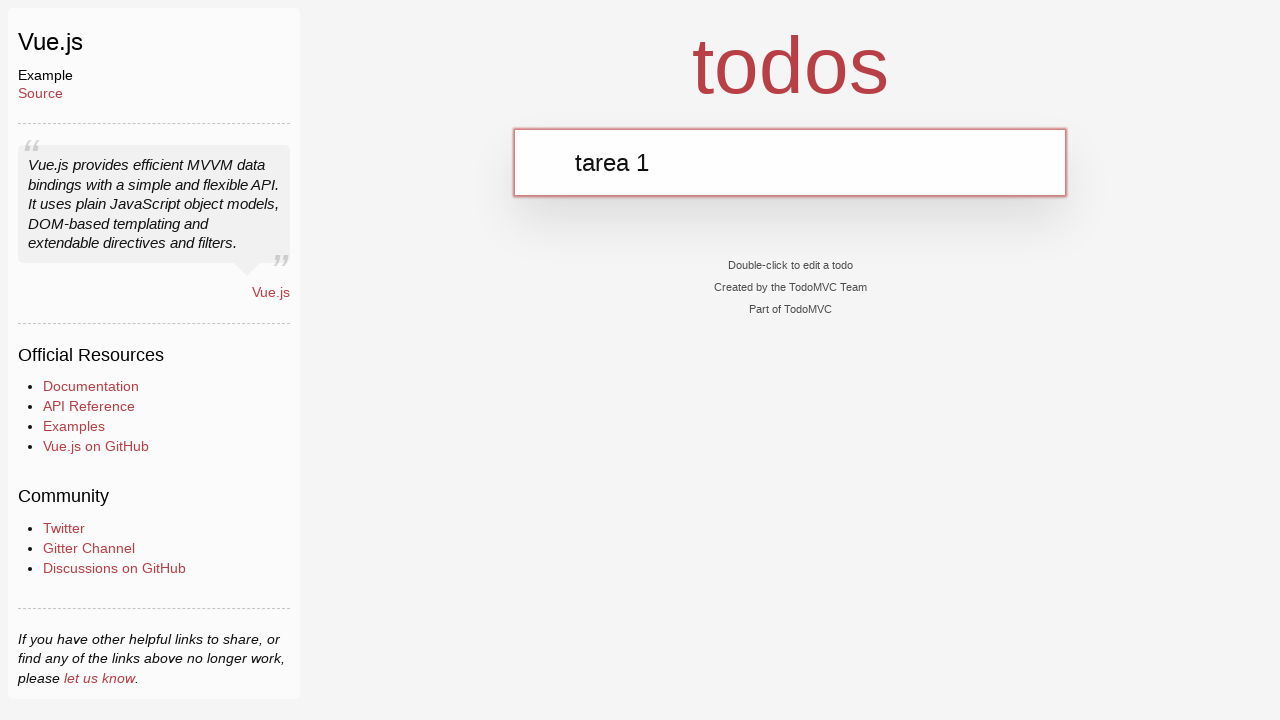

Pressed Enter to add task 1 on .new-todo
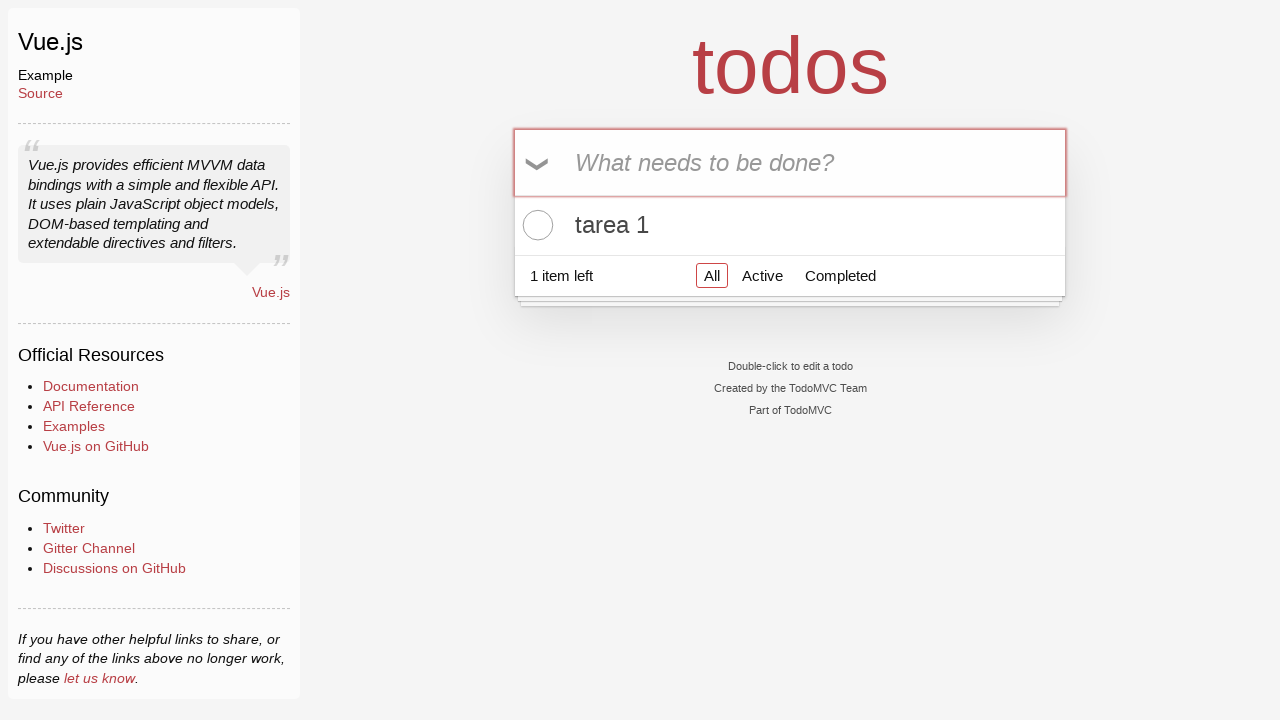

Filled todo input with 'tarea 2' on .new-todo
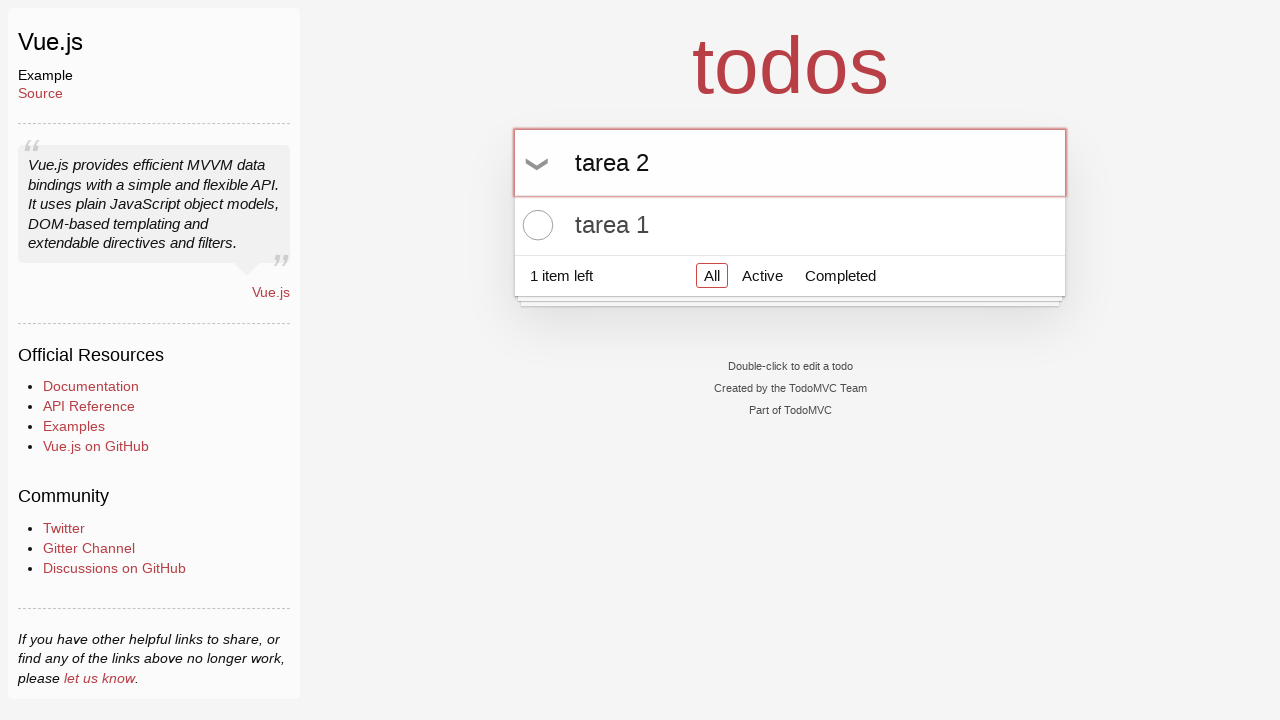

Pressed Enter to add task 2 on .new-todo
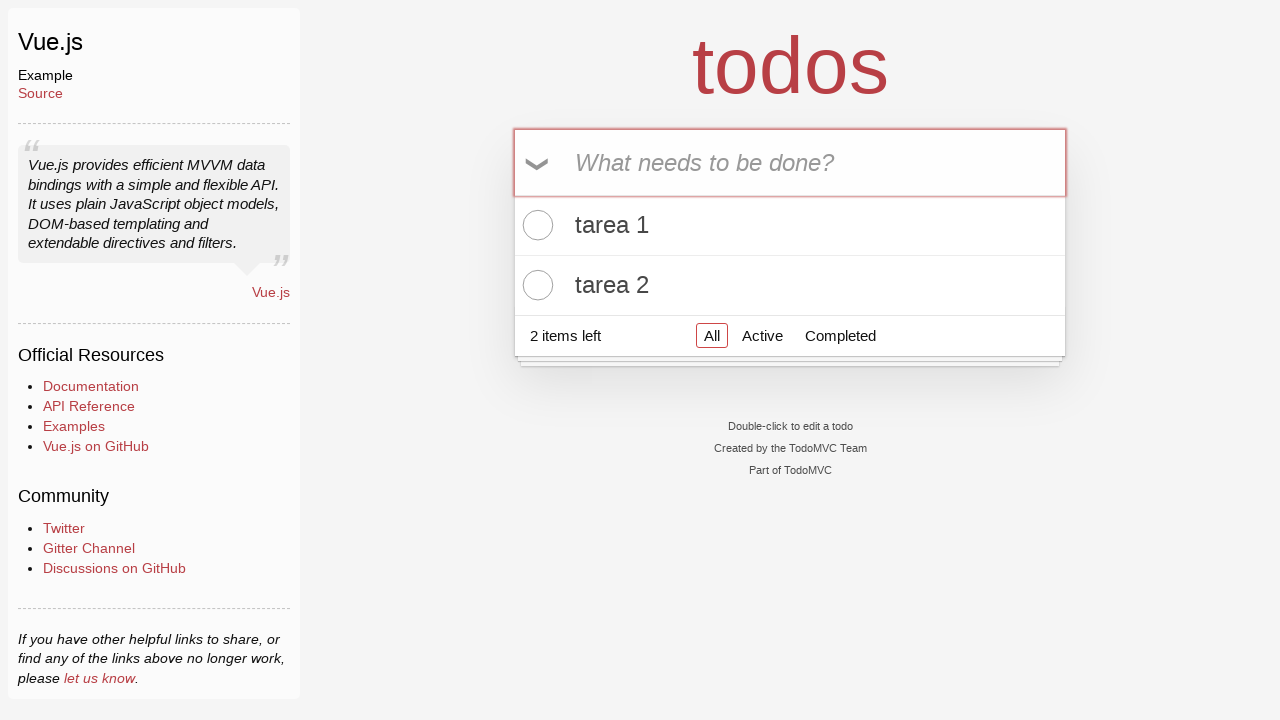

Filled todo input with 'tarea 3' on .new-todo
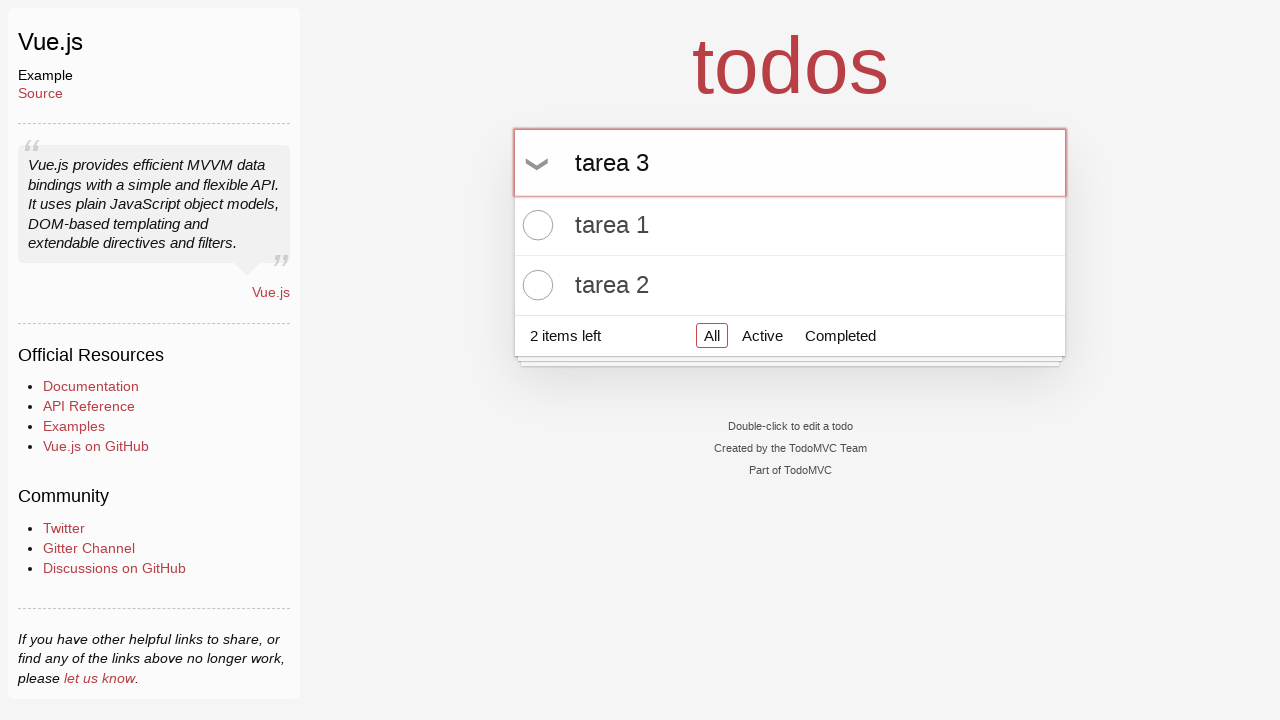

Pressed Enter to add task 3 on .new-todo
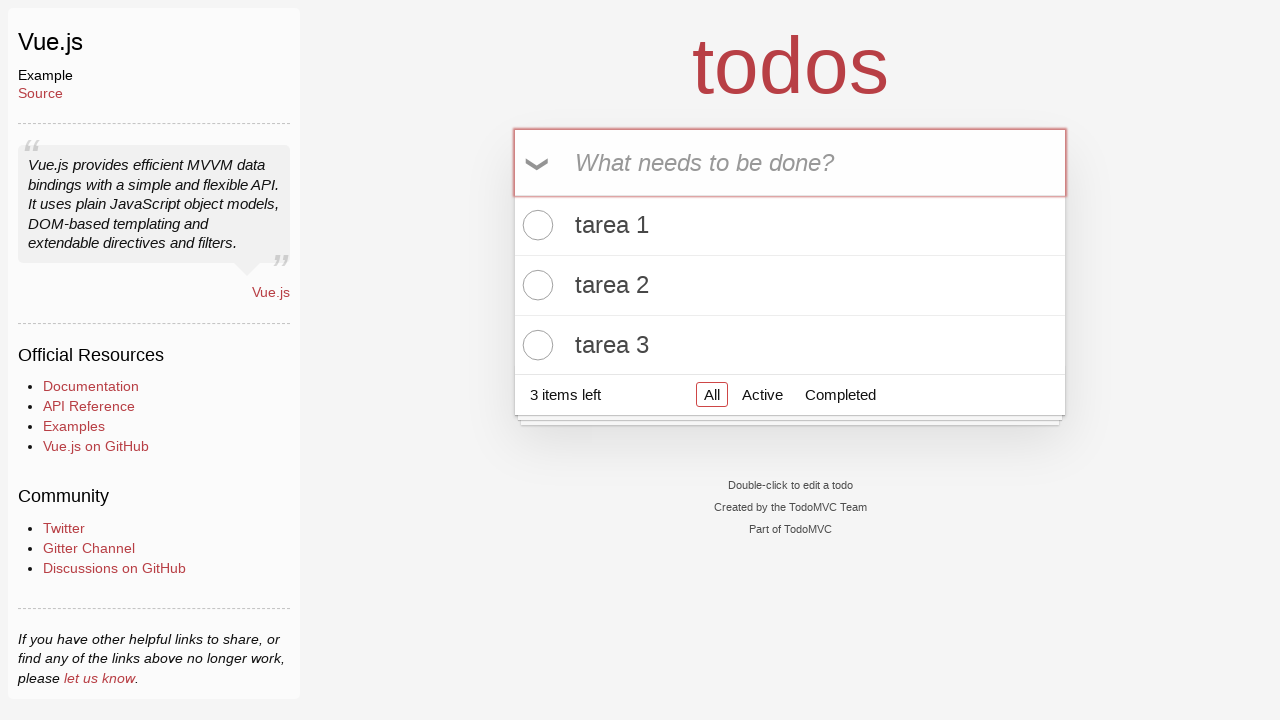

Filled todo input with 'tarea 4' on .new-todo
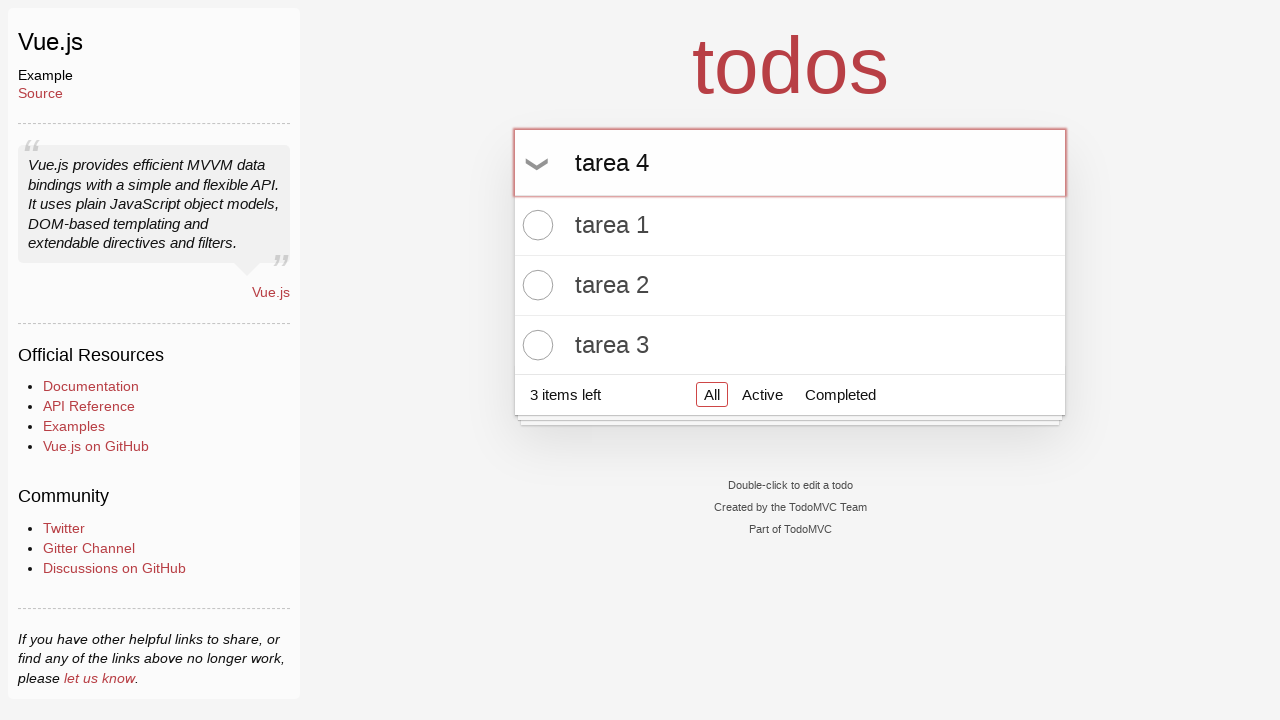

Pressed Enter to add task 4 on .new-todo
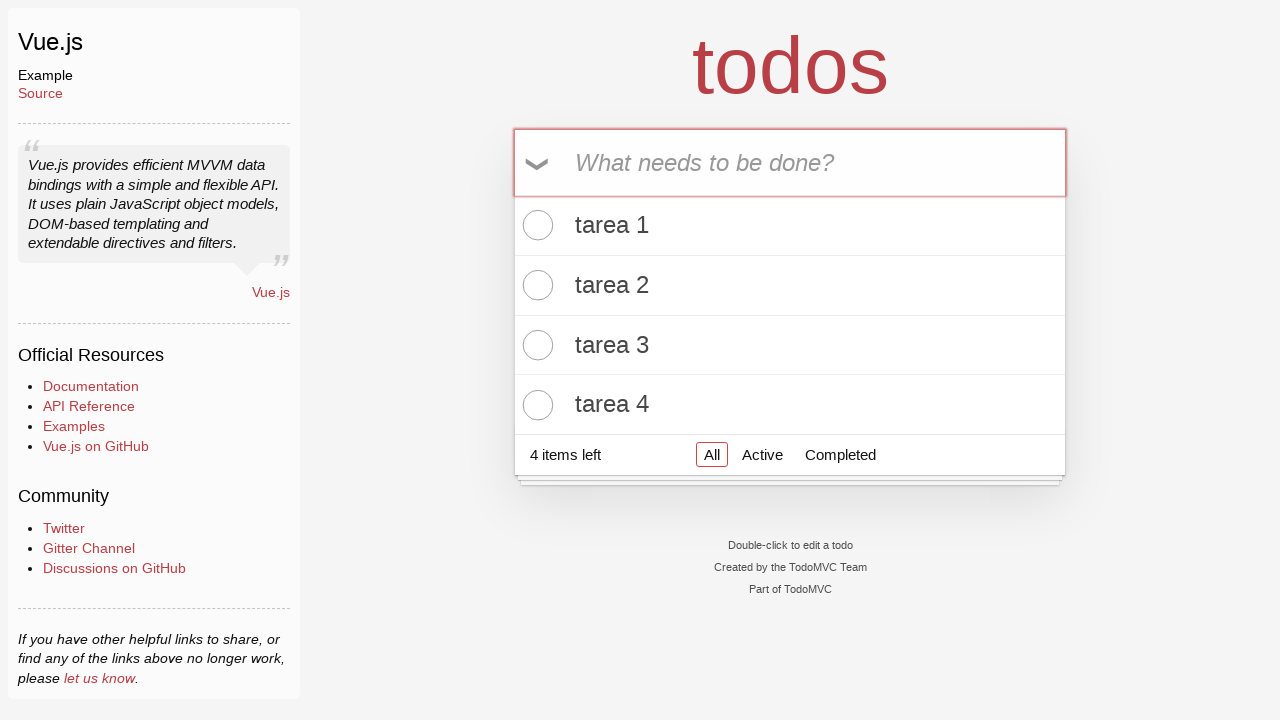

Filled todo input with 'tarea 5' on .new-todo
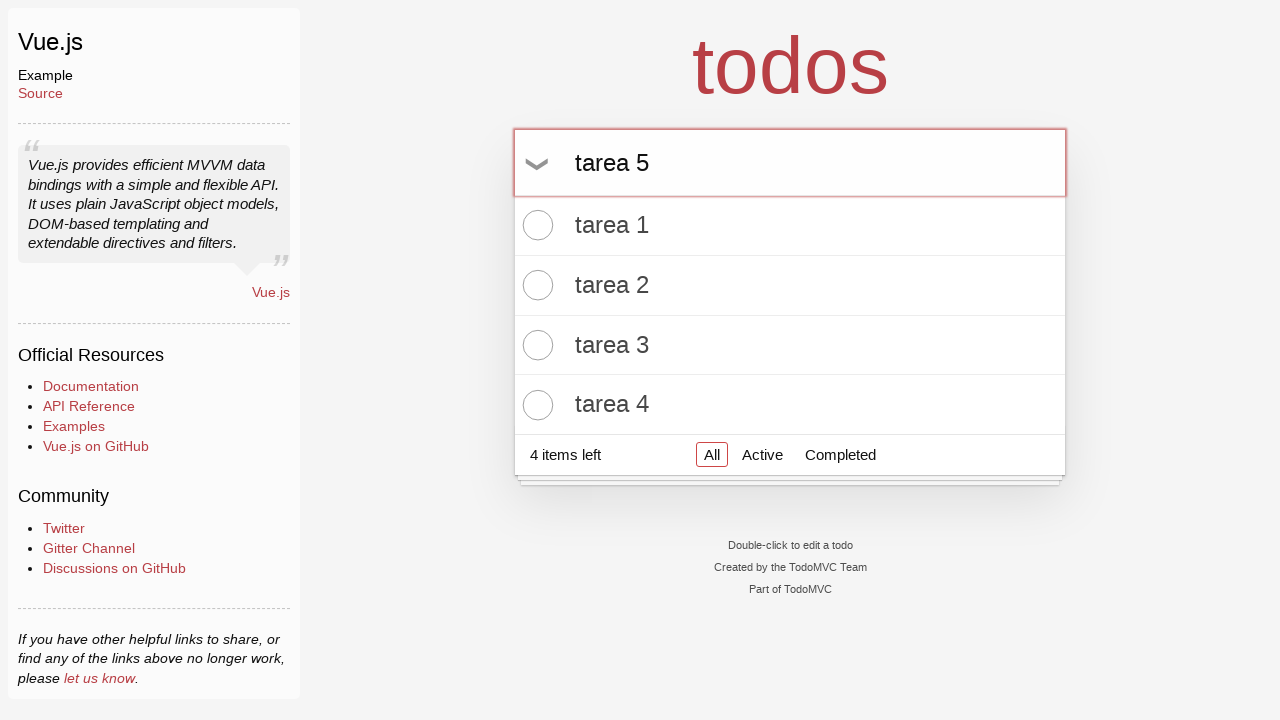

Pressed Enter to add task 5 on .new-todo
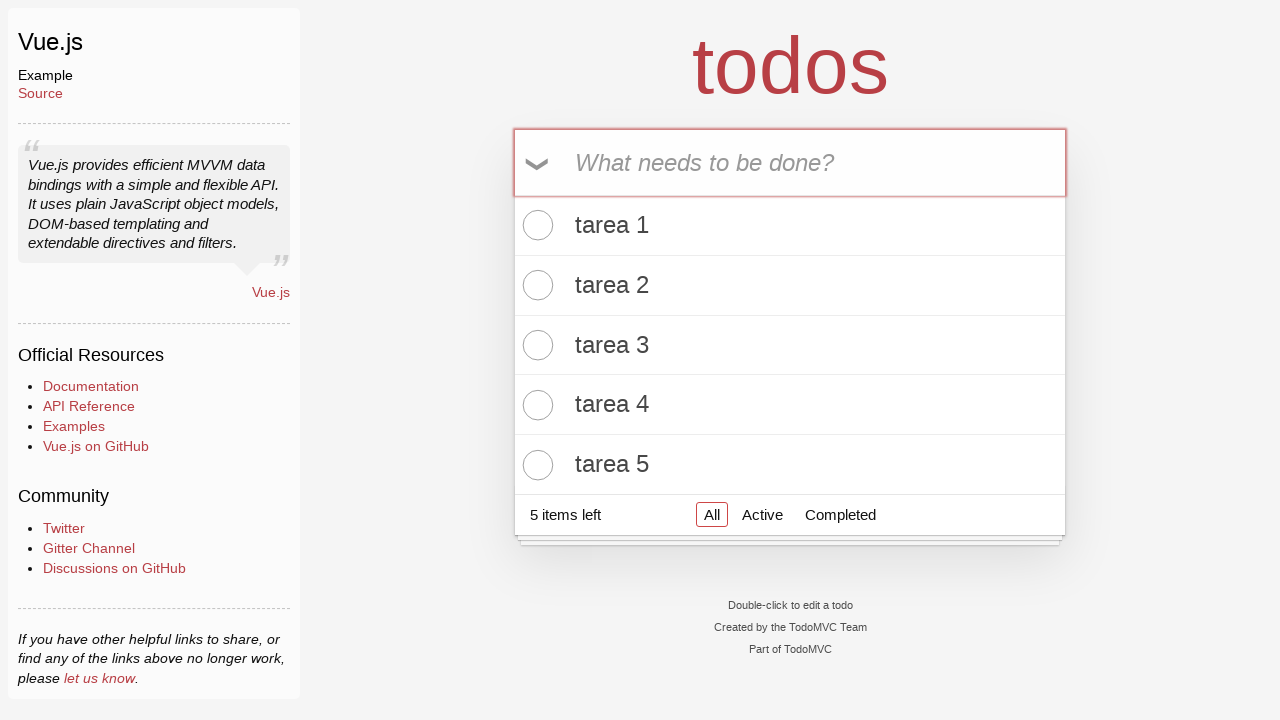

Waited for all 5 tasks to be added to the list
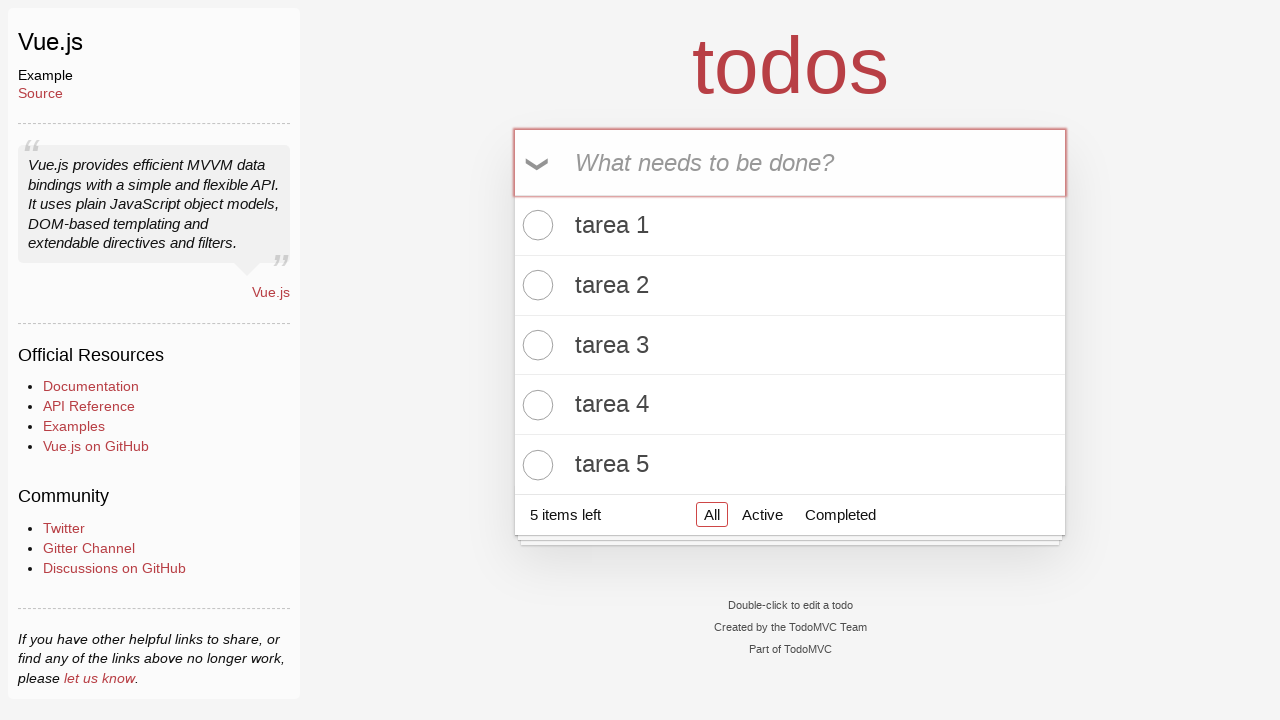

Located first task checkbox
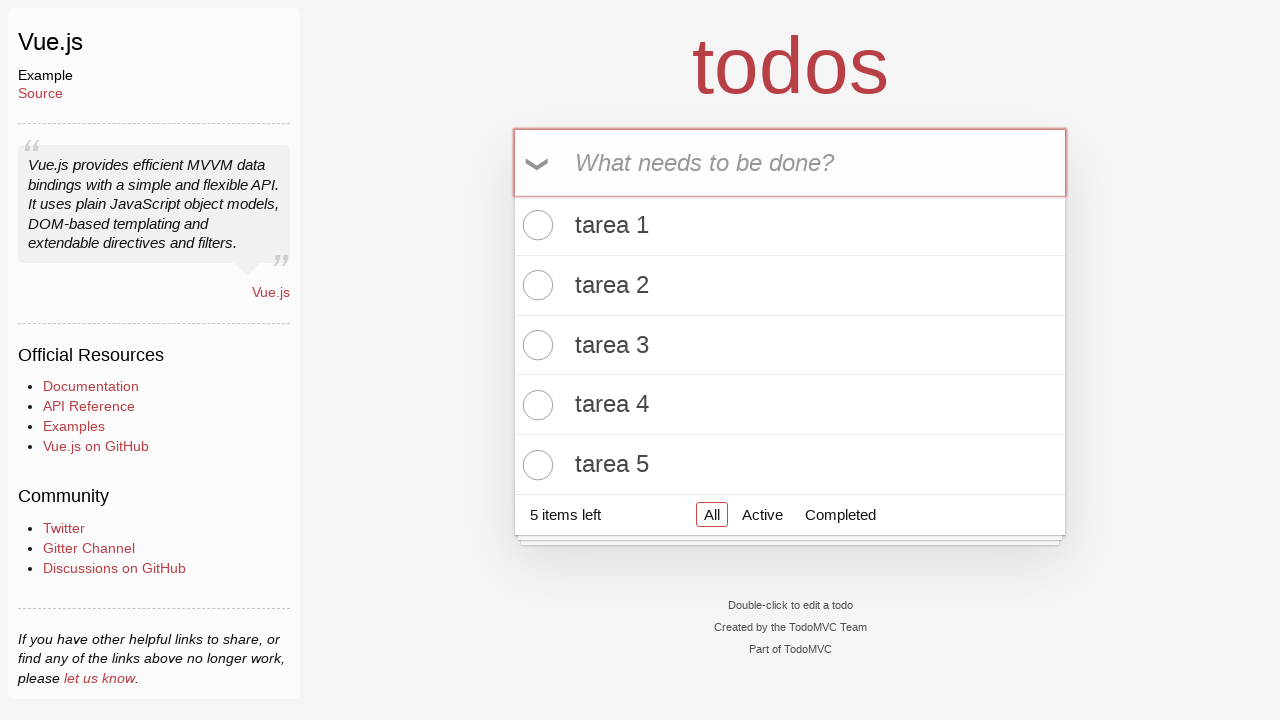

Verified that first checkbox is not selected
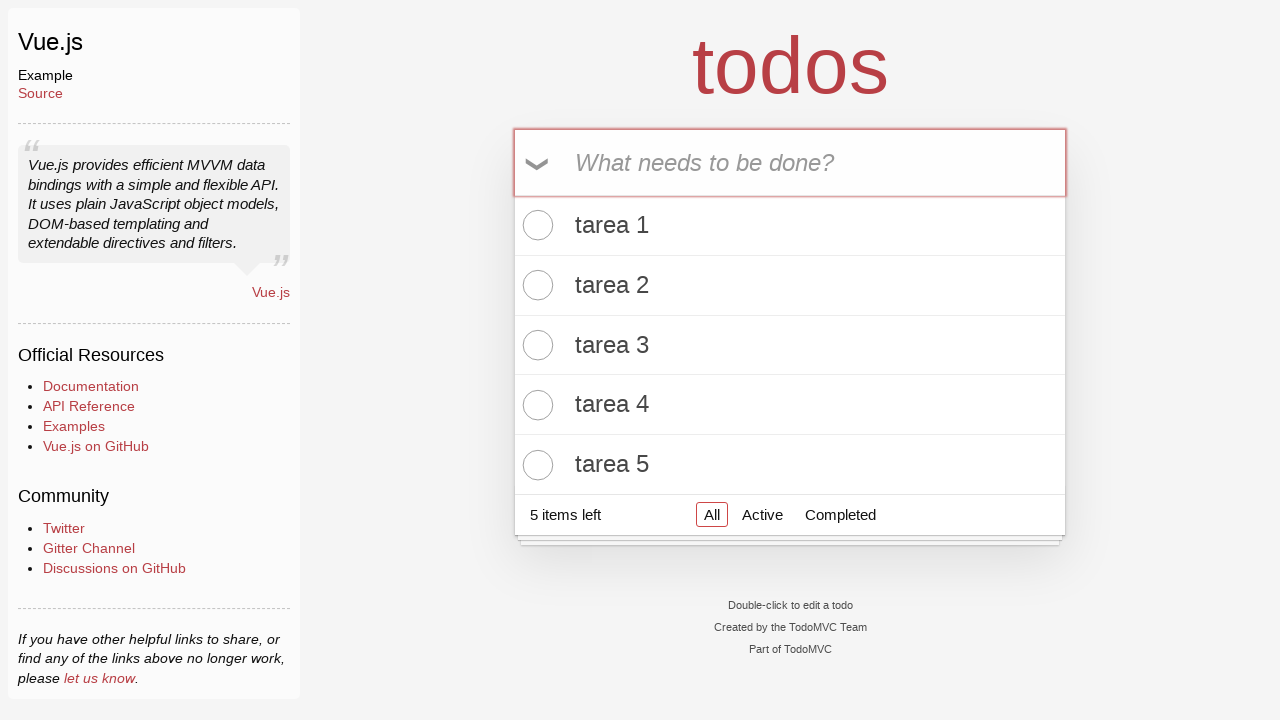

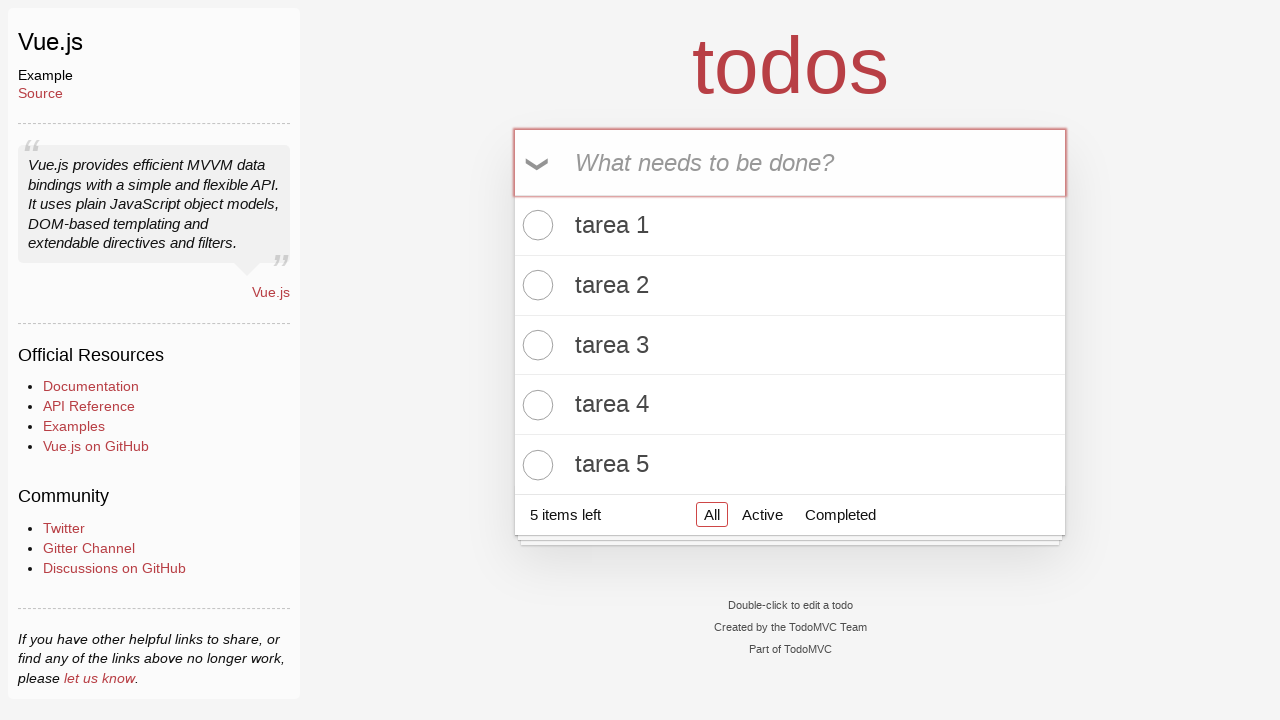